Tests page scrolling functionality by scrolling to a link element and clicking it to navigate to a new page in the same window.

Starting URL: http://www.testdiary.com/training/selenium/selenium-test-page/

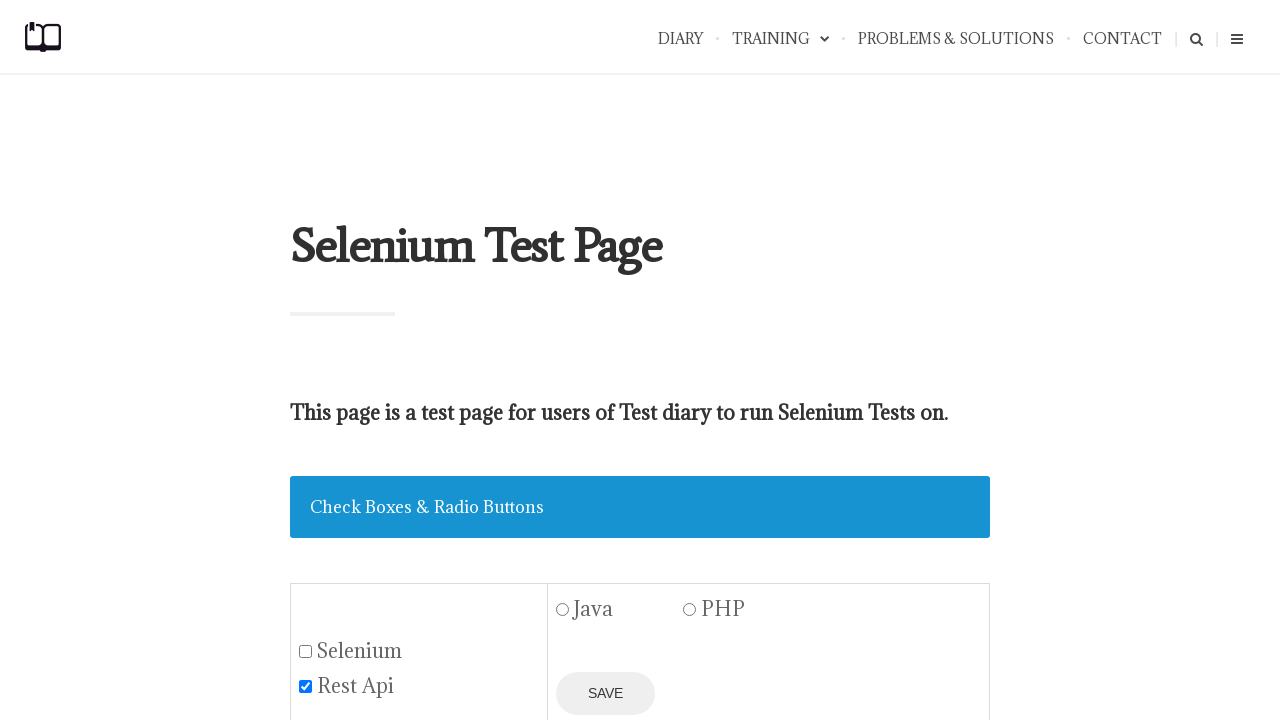

Waited for 'Open page in the same window' link to be visible
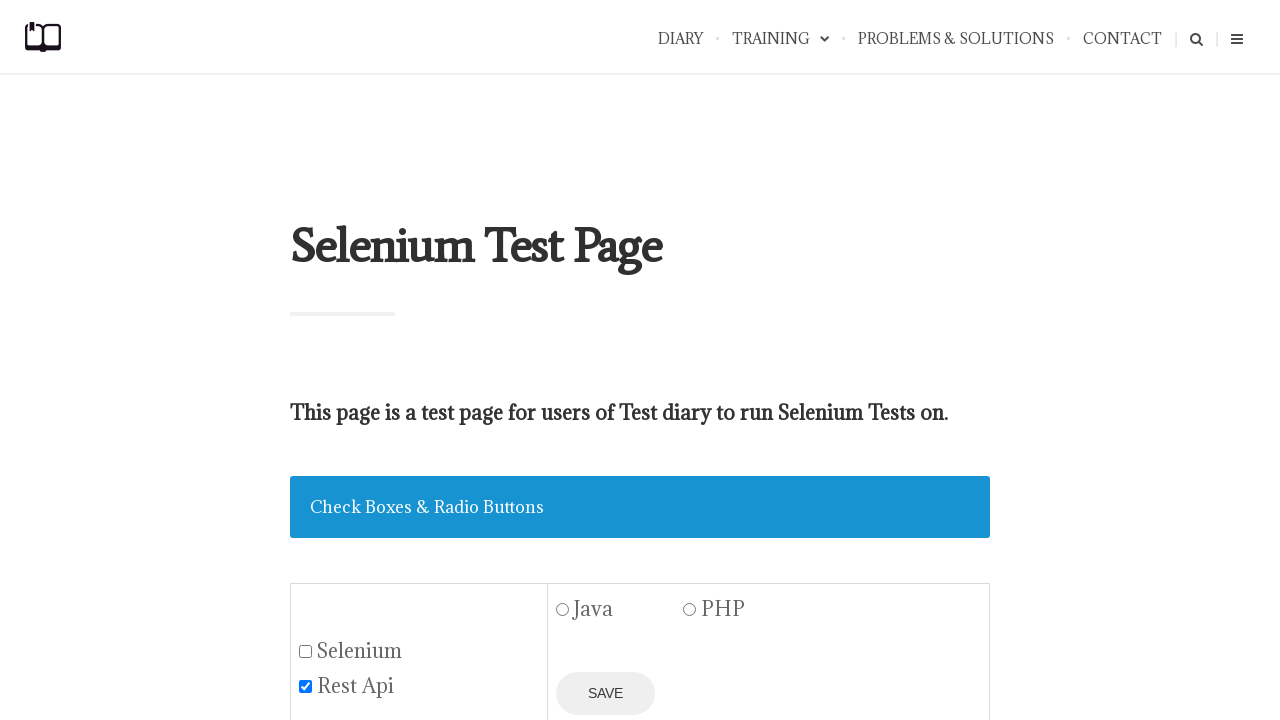

Scrolled to and clicked 'Open page in the same window' link to navigate to new page at (434, 360) on text=Open page in the same window
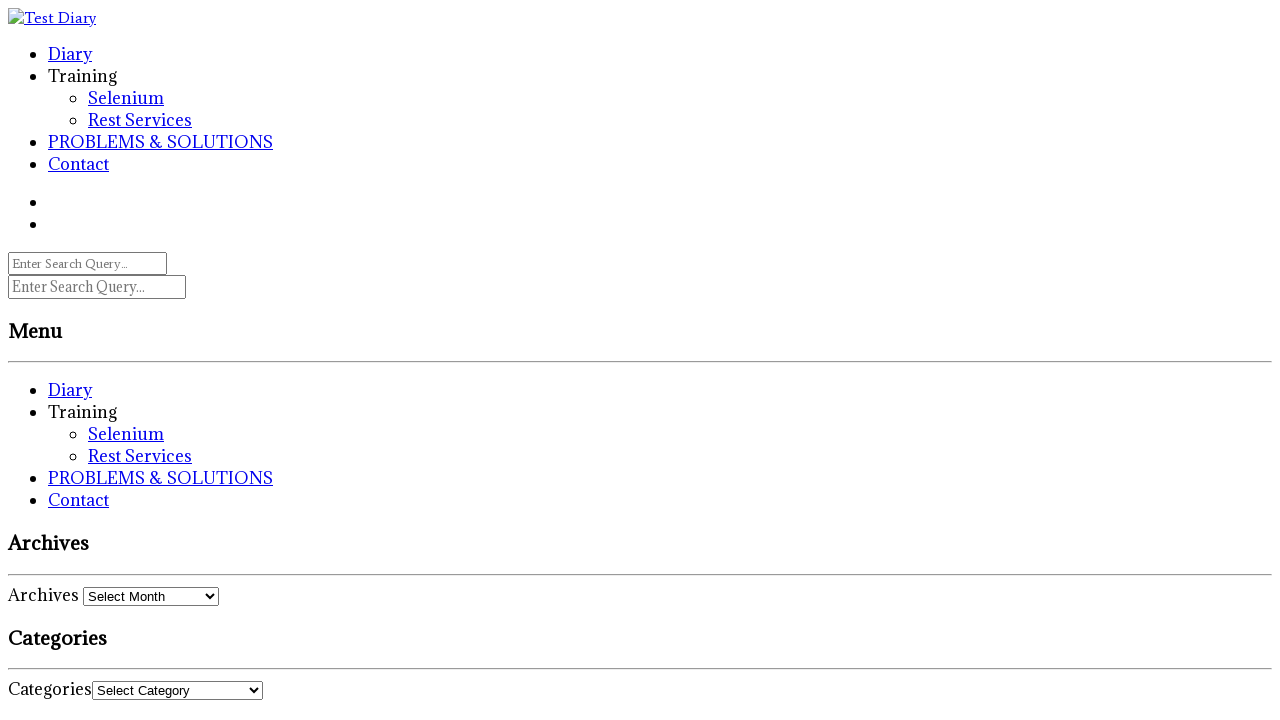

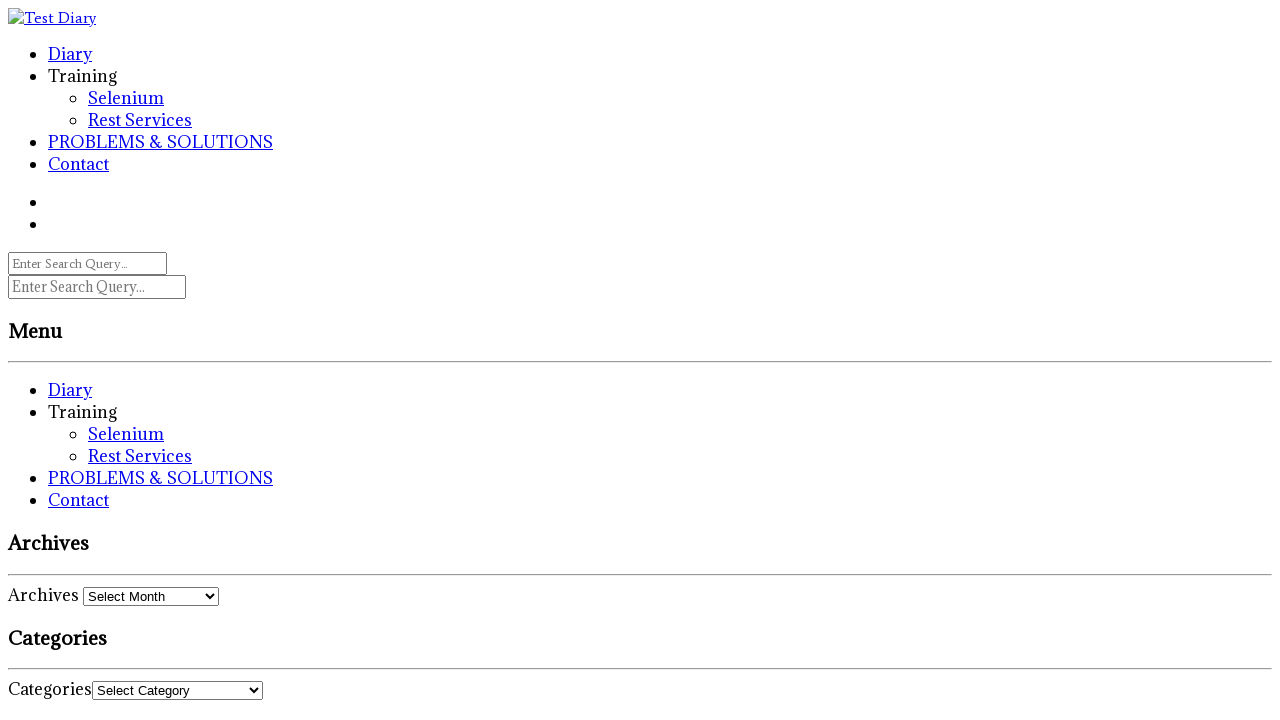